Tests a simple input form by entering text and submitting it with Enter key, then verifies the result is displayed

Starting URL: https://www.qa-practice.com/elements/input/simple

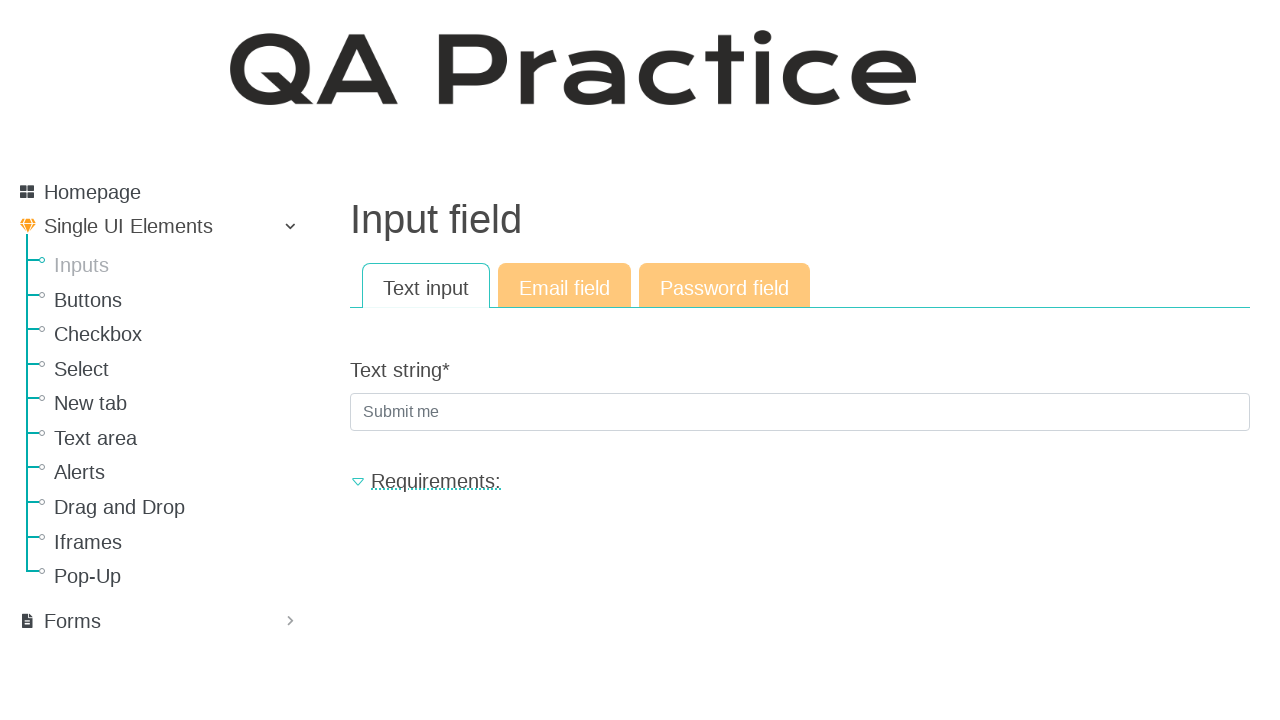

Located the input field with placeholder 'Submit me'
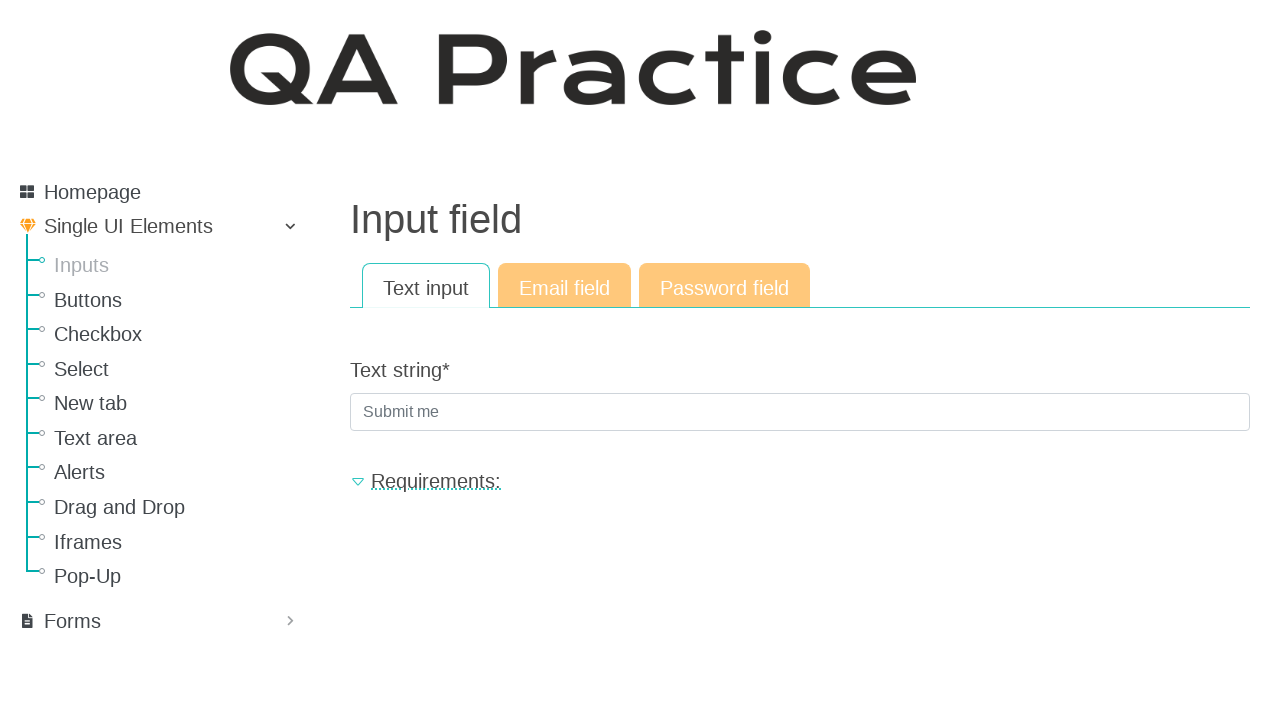

Filled input field with 'Test_input' on xpath=//input[@placeholder="Submit me"]
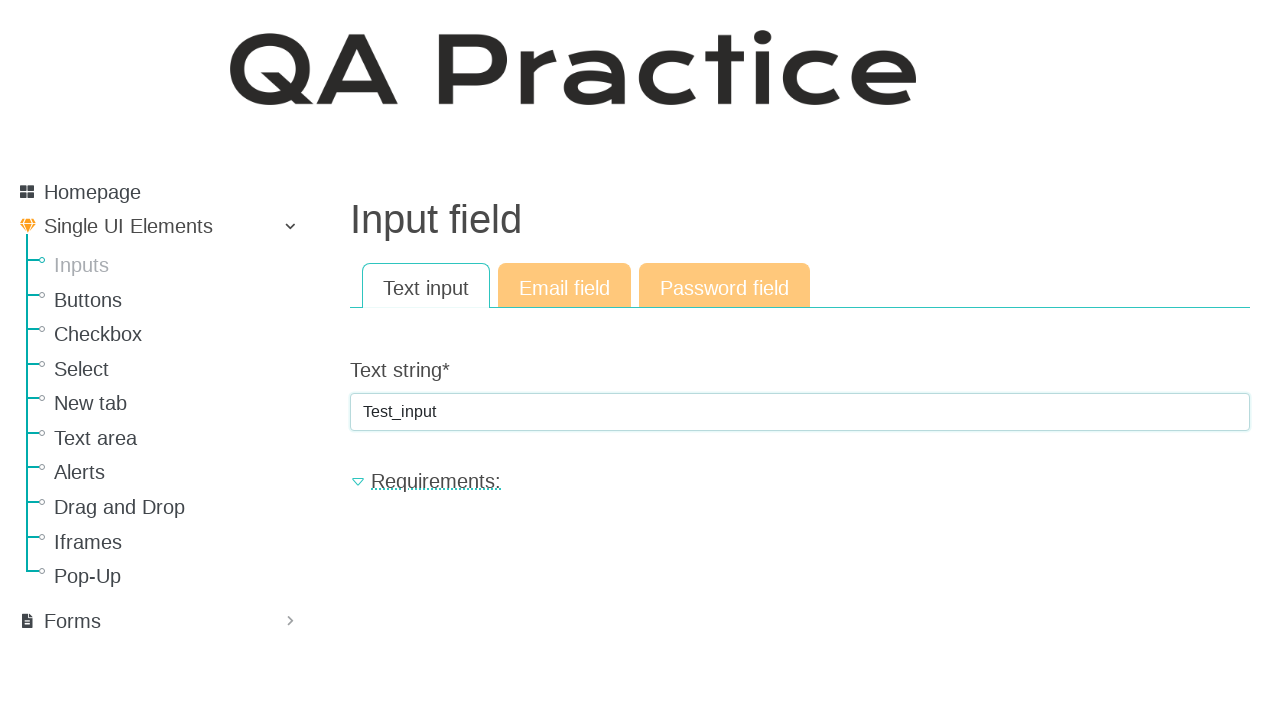

Pressed Enter key to submit the form on xpath=//input[@placeholder="Submit me"]
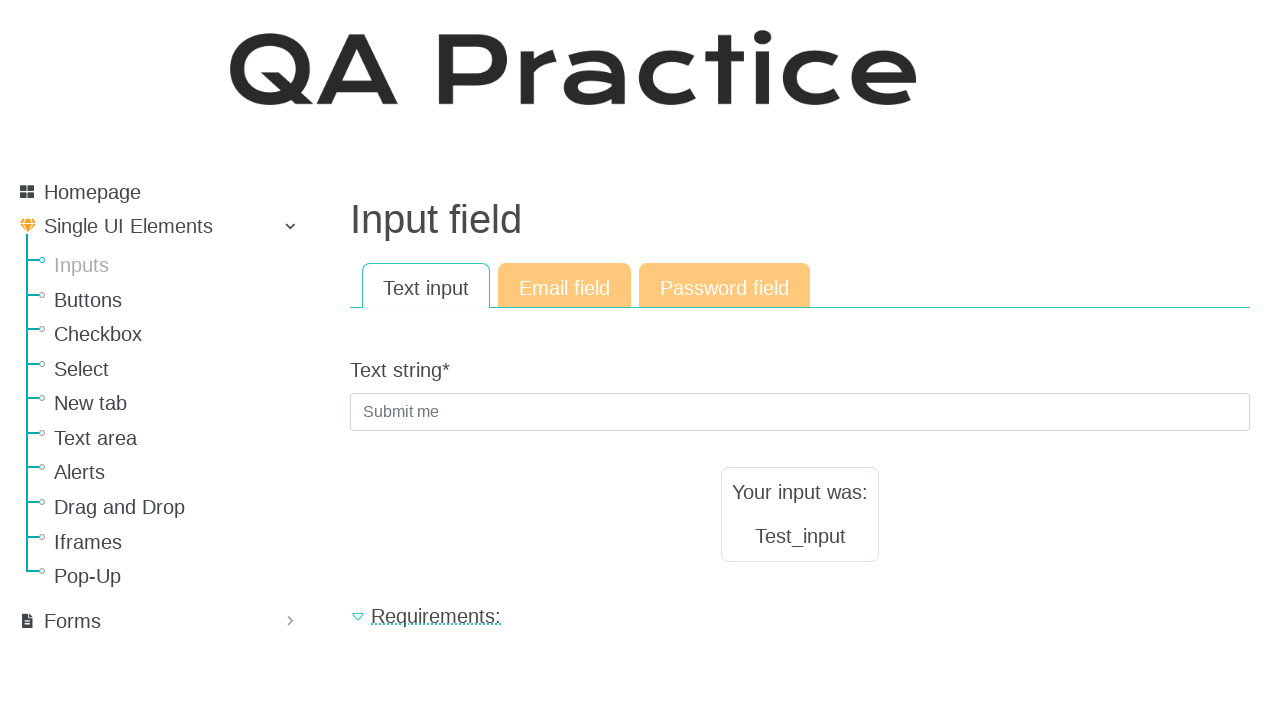

Result text element appeared on the page
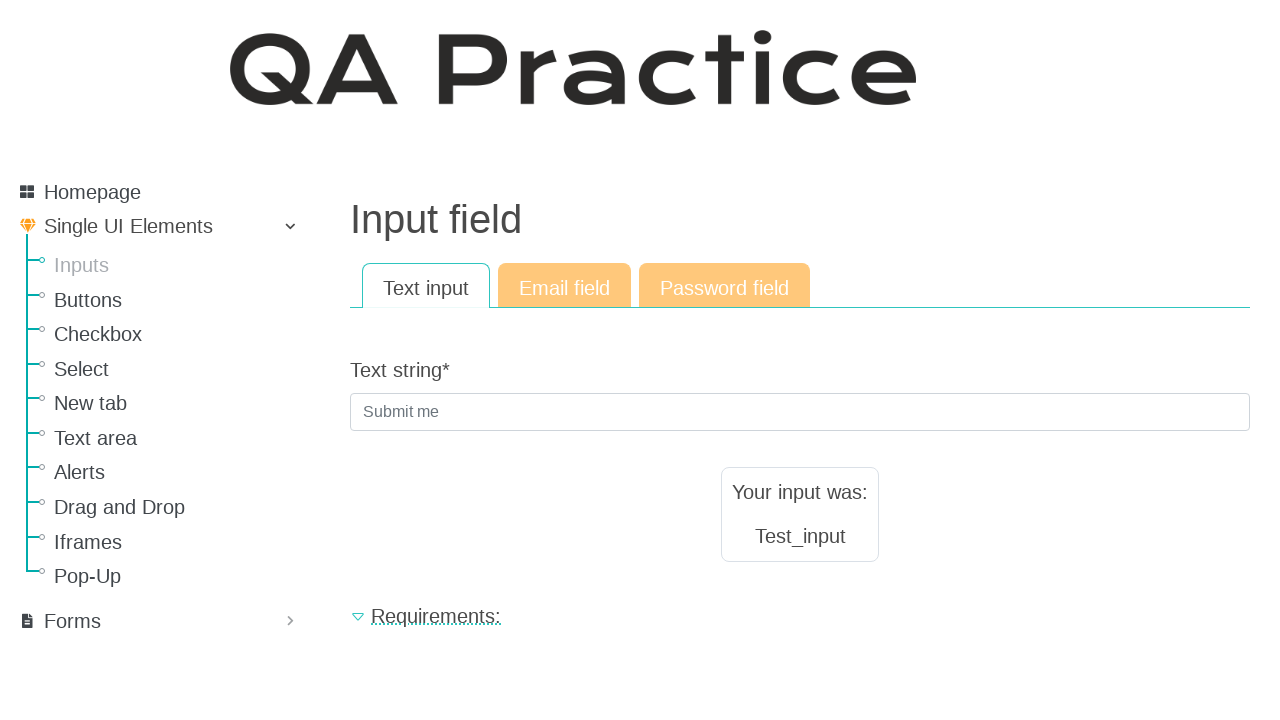

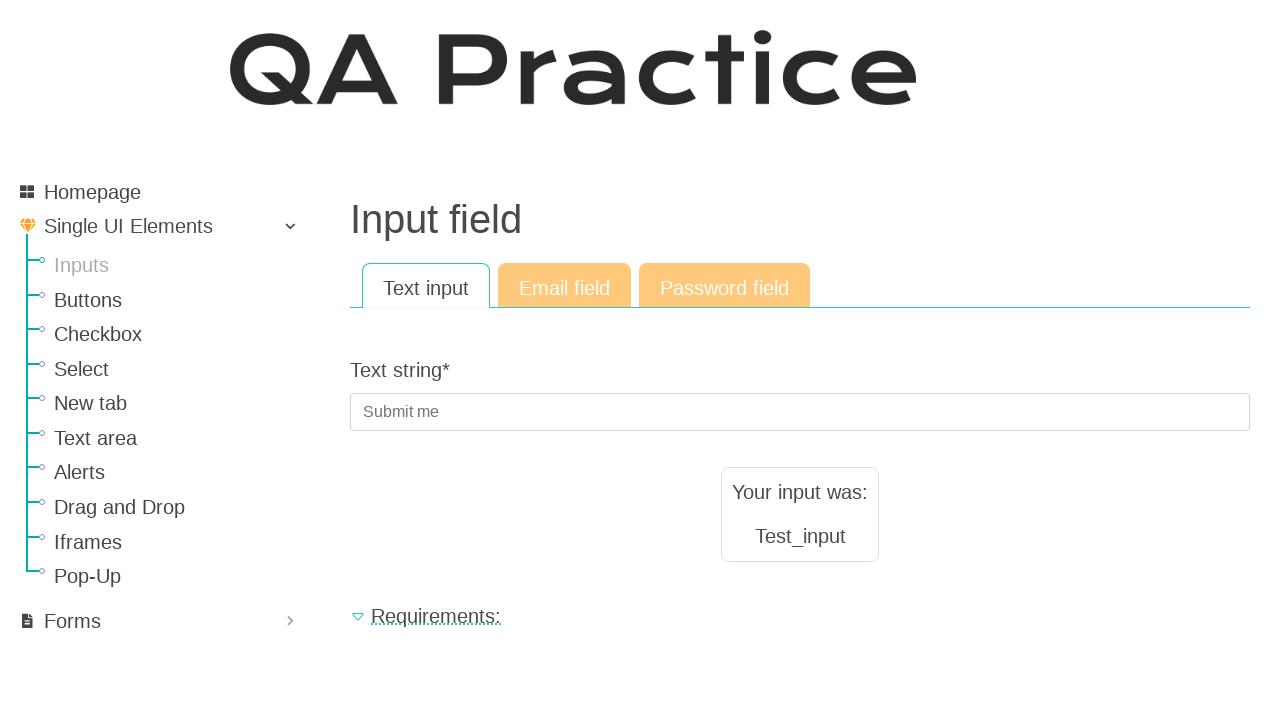